Tests Google Translate by entering Hebrew text and selecting Hebrew as the source language

Starting URL: https://translate.google.com/

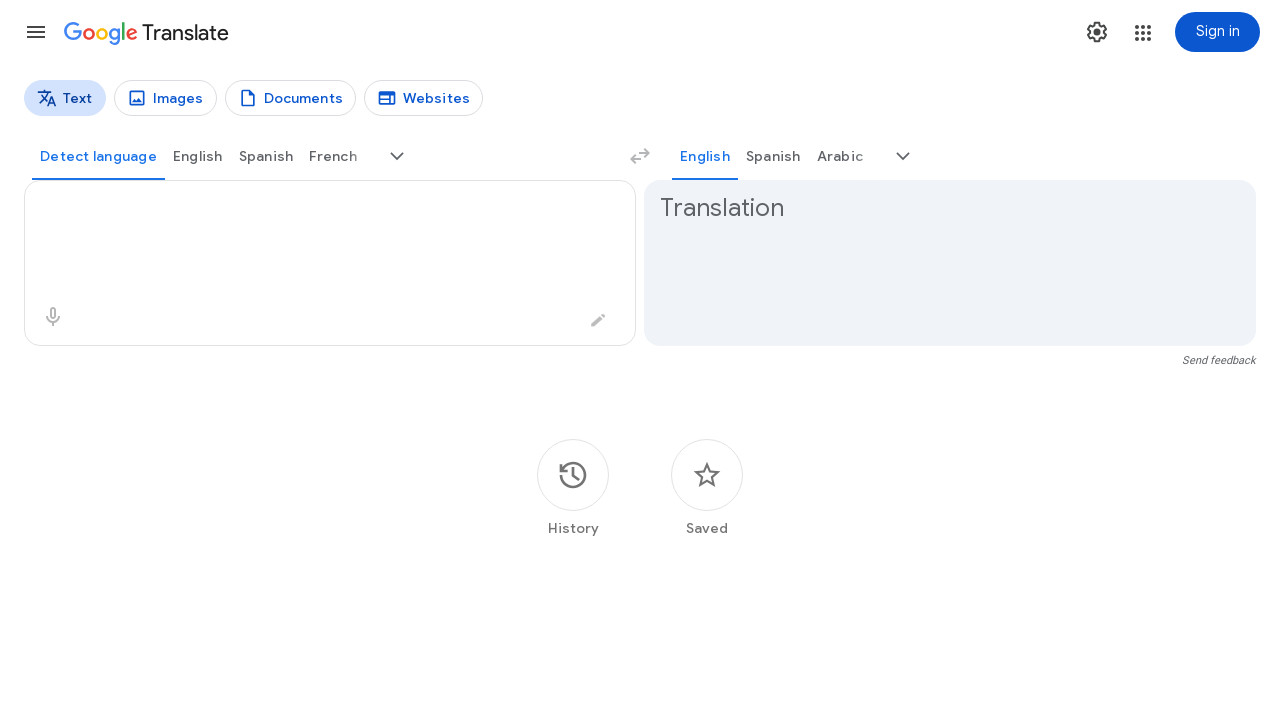

Entered Hebrew text 'תרגם אותי' in source textarea on textarea[aria-label='Source text']
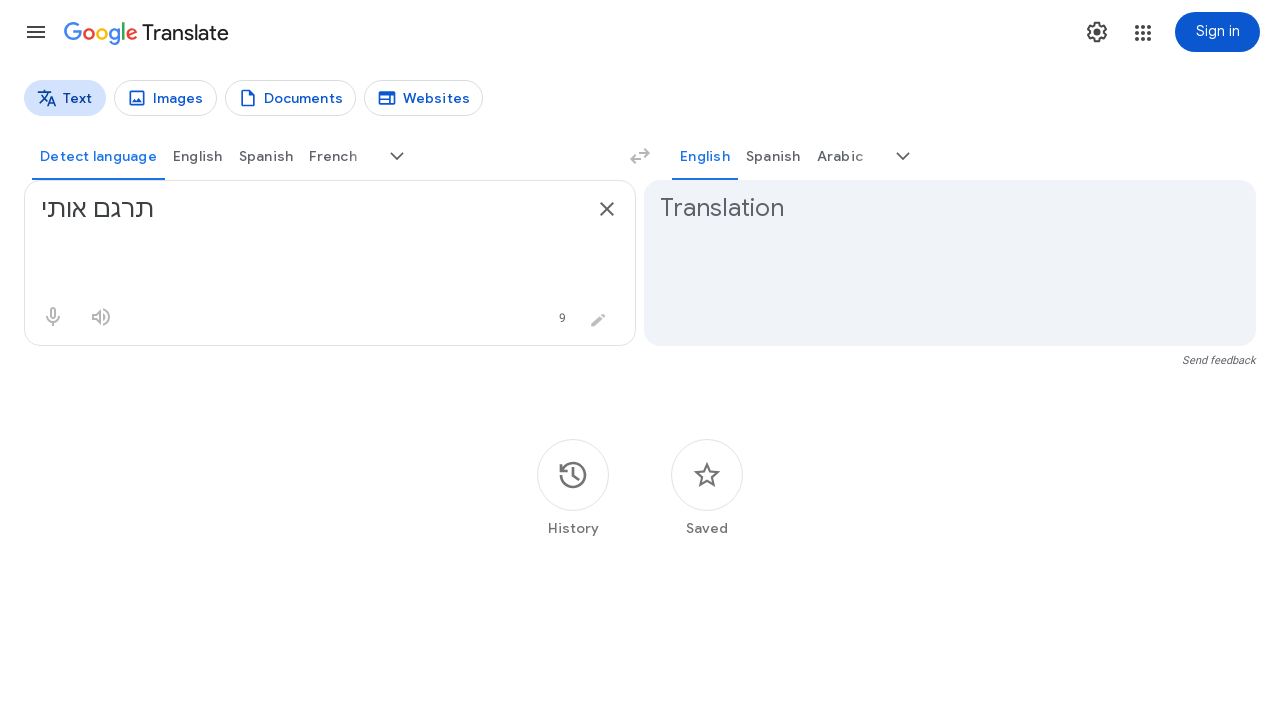

Clicked 'More source languages' button at (397, 156) on button[aria-label='More source languages']
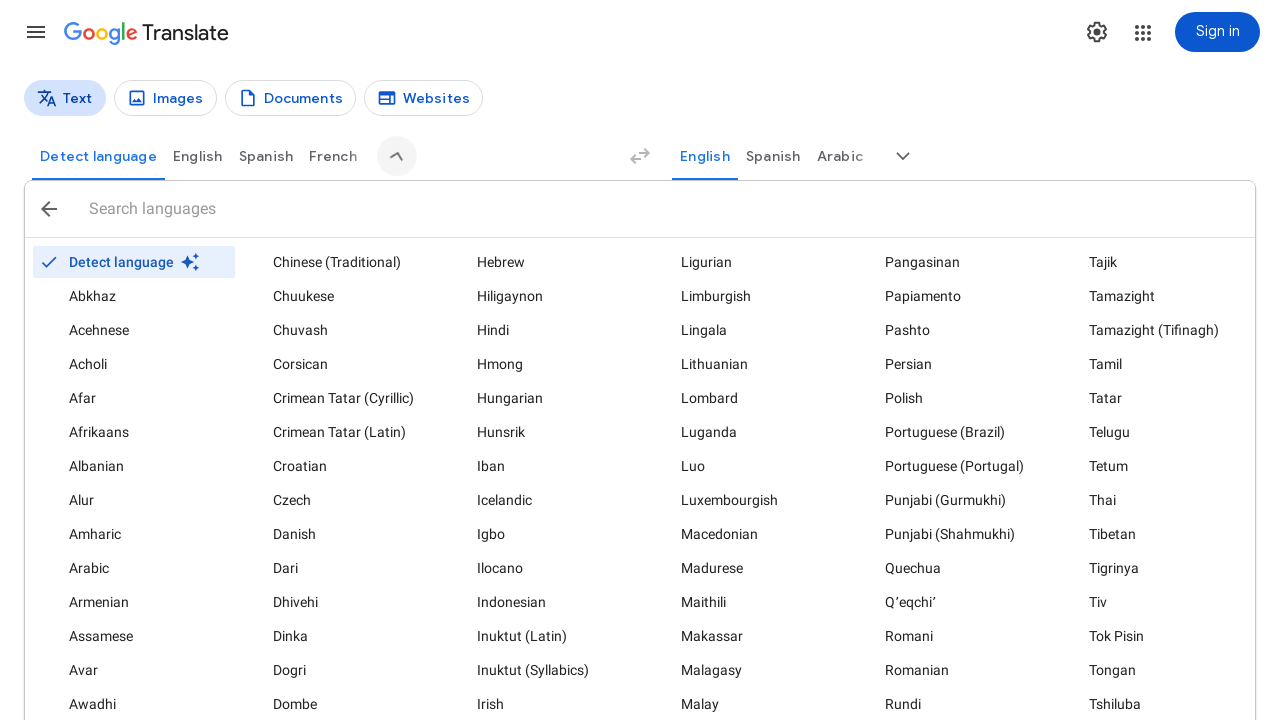

Typed 'Hebrew' in language search field on input[aria-label='Search languages']
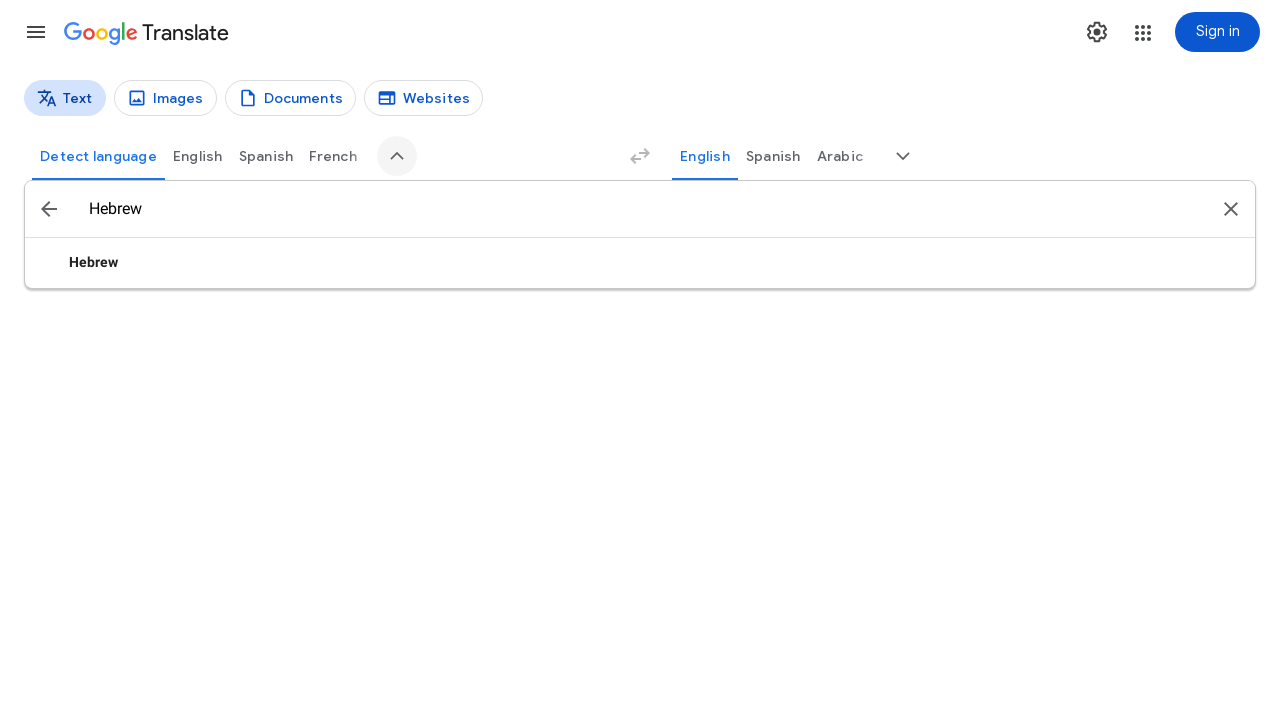

Pressed Enter to select Hebrew as source language
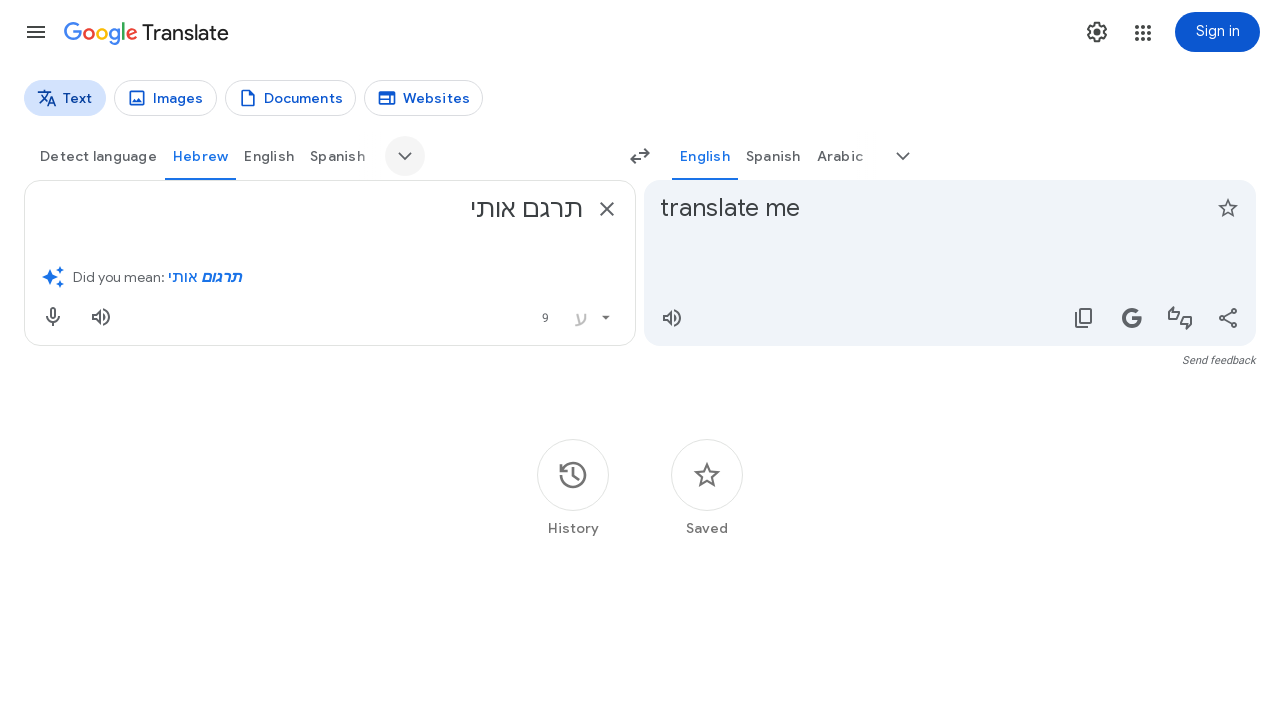

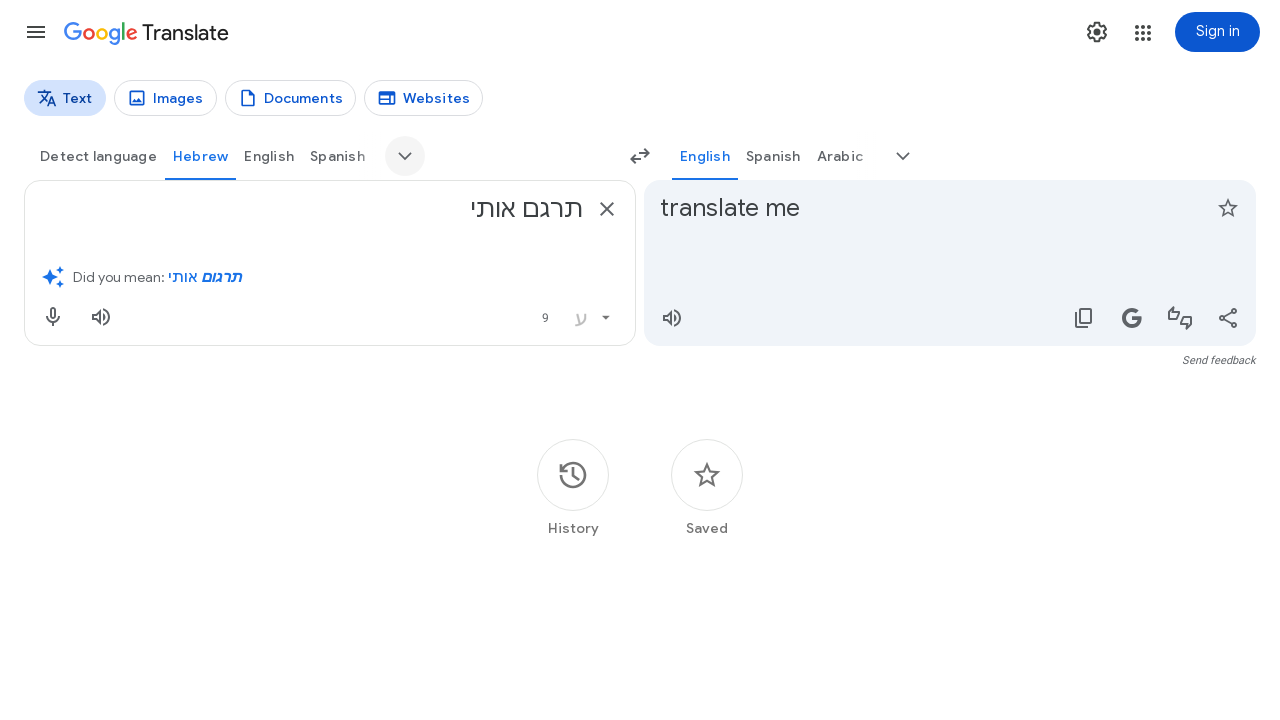